Tests table sorting functionality by clicking on the first column header to sort the table, then verifies the table rows are loaded

Starting URL: https://rahulshettyacademy.com/seleniumPractise/#/offers

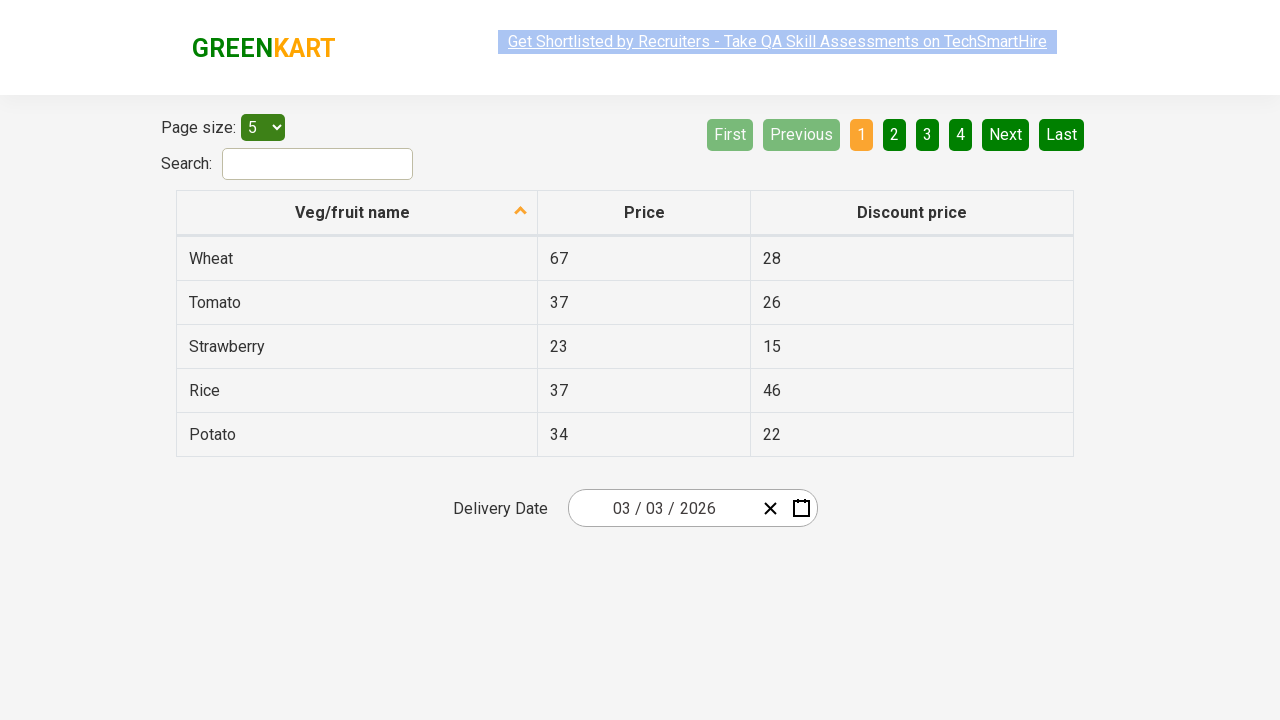

Clicked first column header to sort table at (357, 213) on xpath=//tr/th[1]
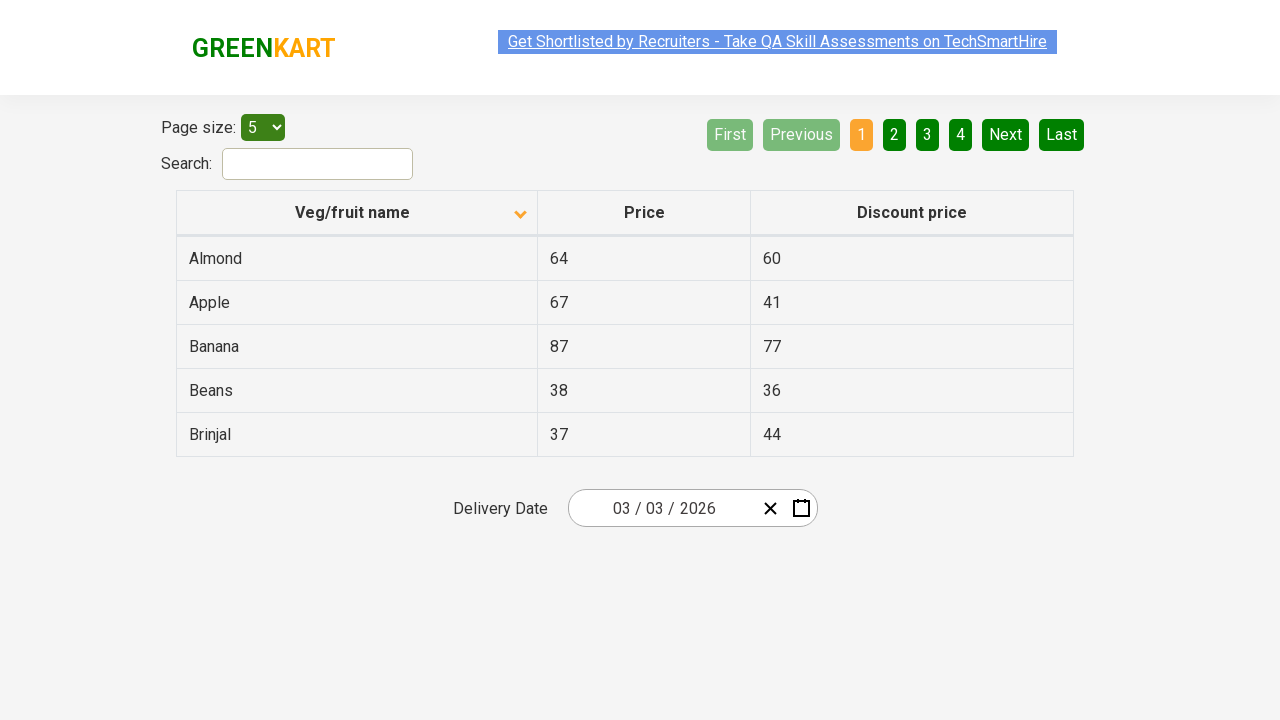

Table rows loaded after sorting
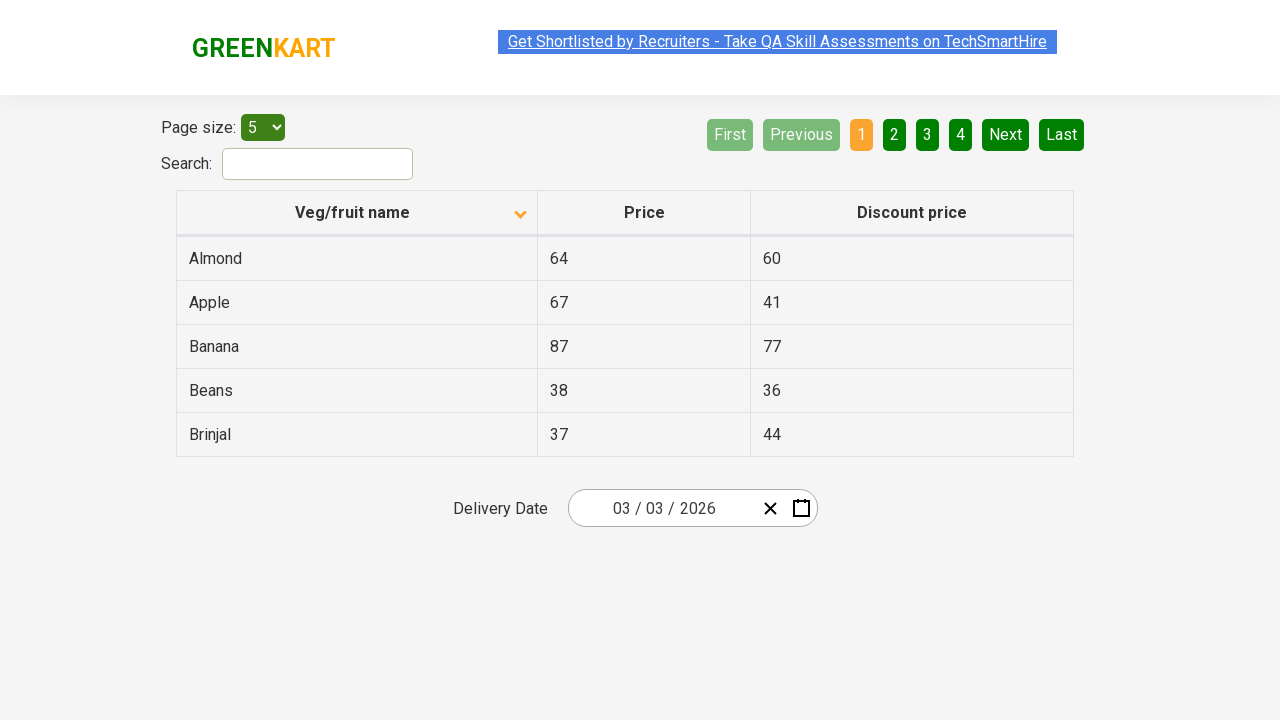

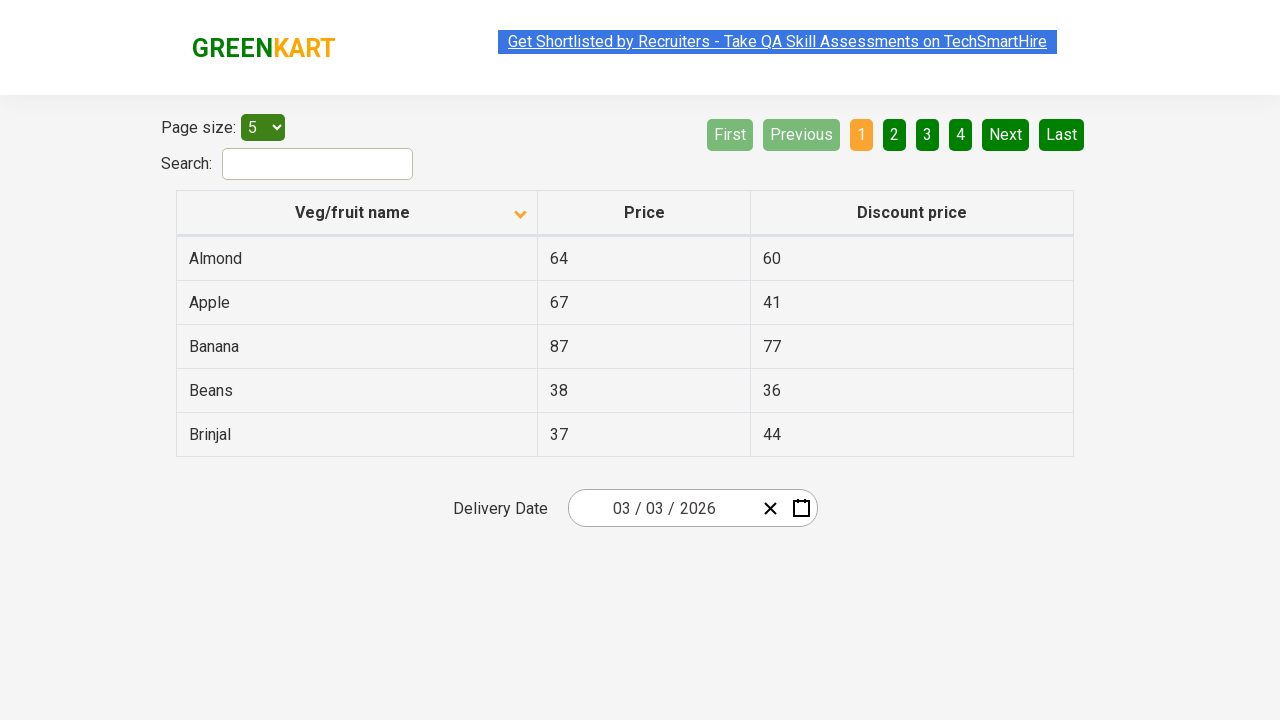